Tests dropdown selection functionality by clicking on the state dropdown and selecting Rajasthan from the options

Starting URL: https://demoqa.com/automation-practice-form/

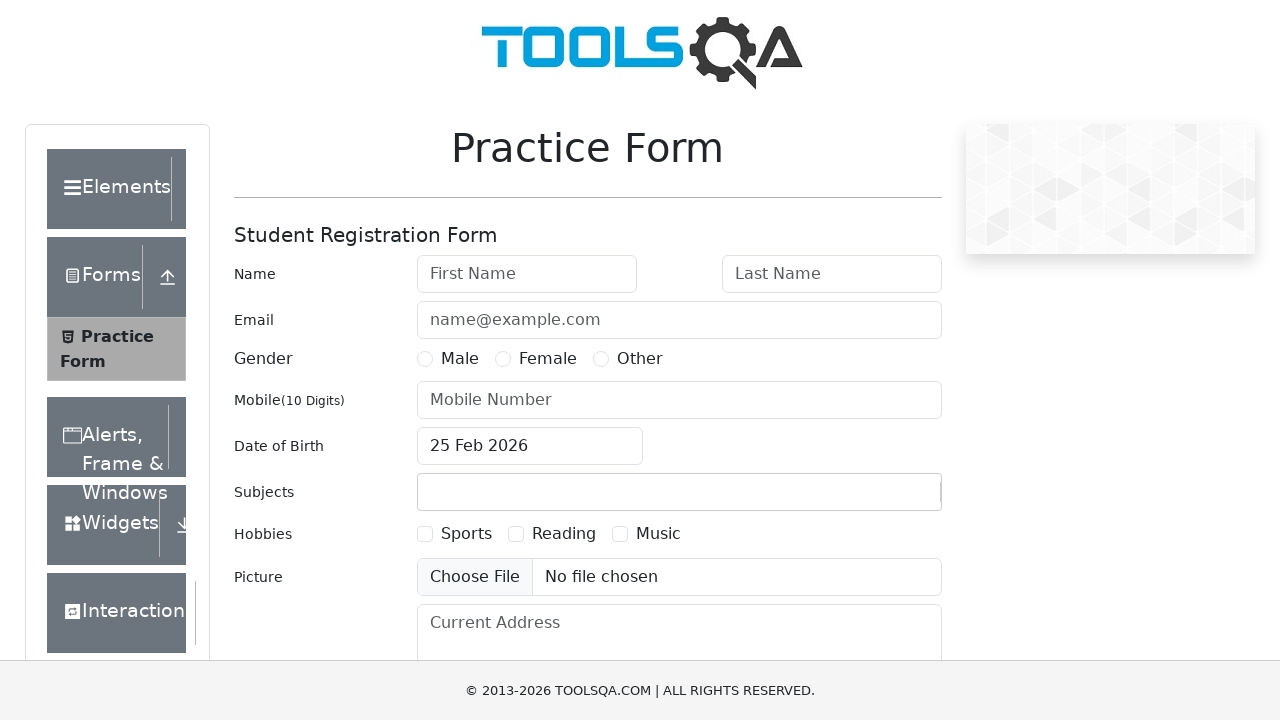

Scrolled state dropdown into view
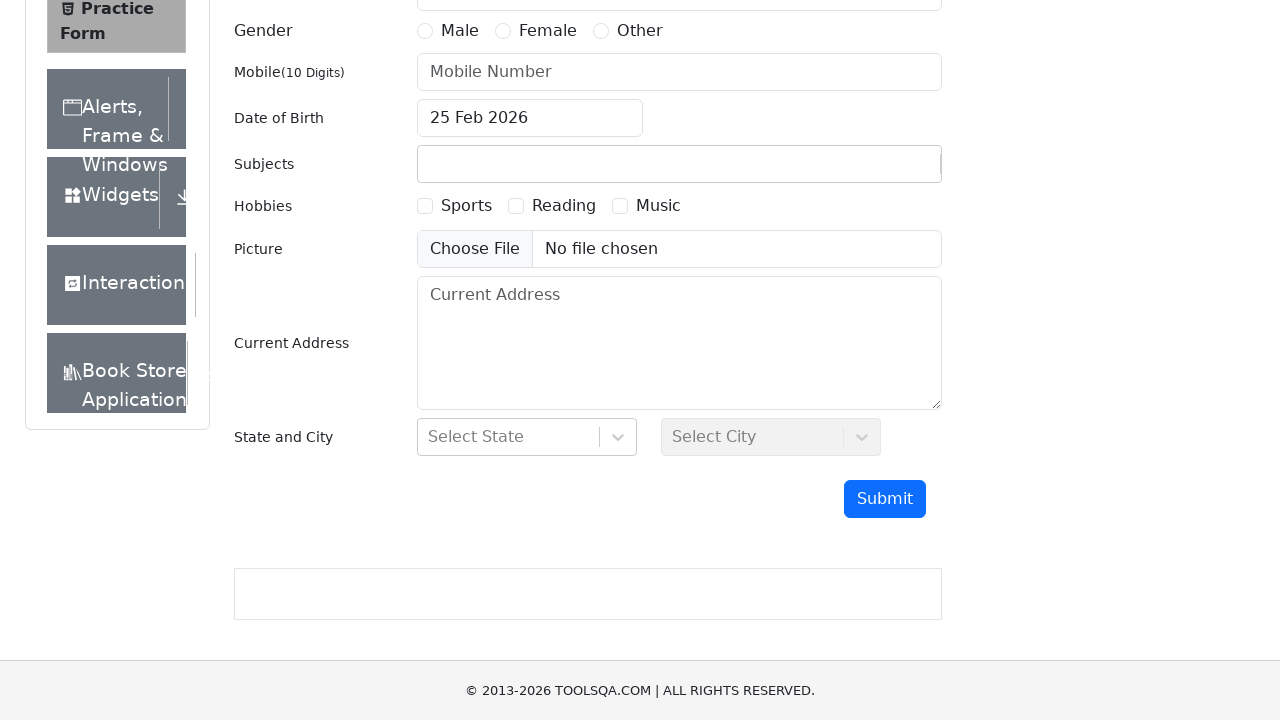

Highlighted state dropdown with yellow background and red border
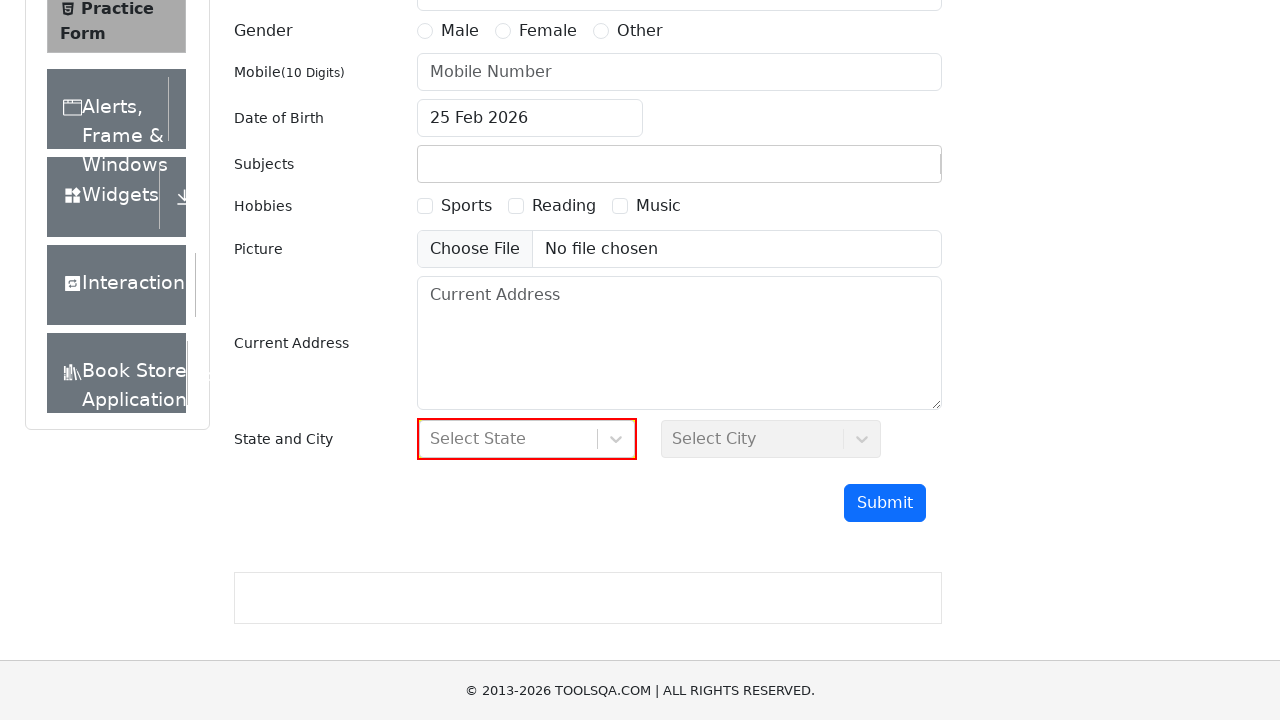

Clicked on state dropdown to open options at (527, 439) on #state
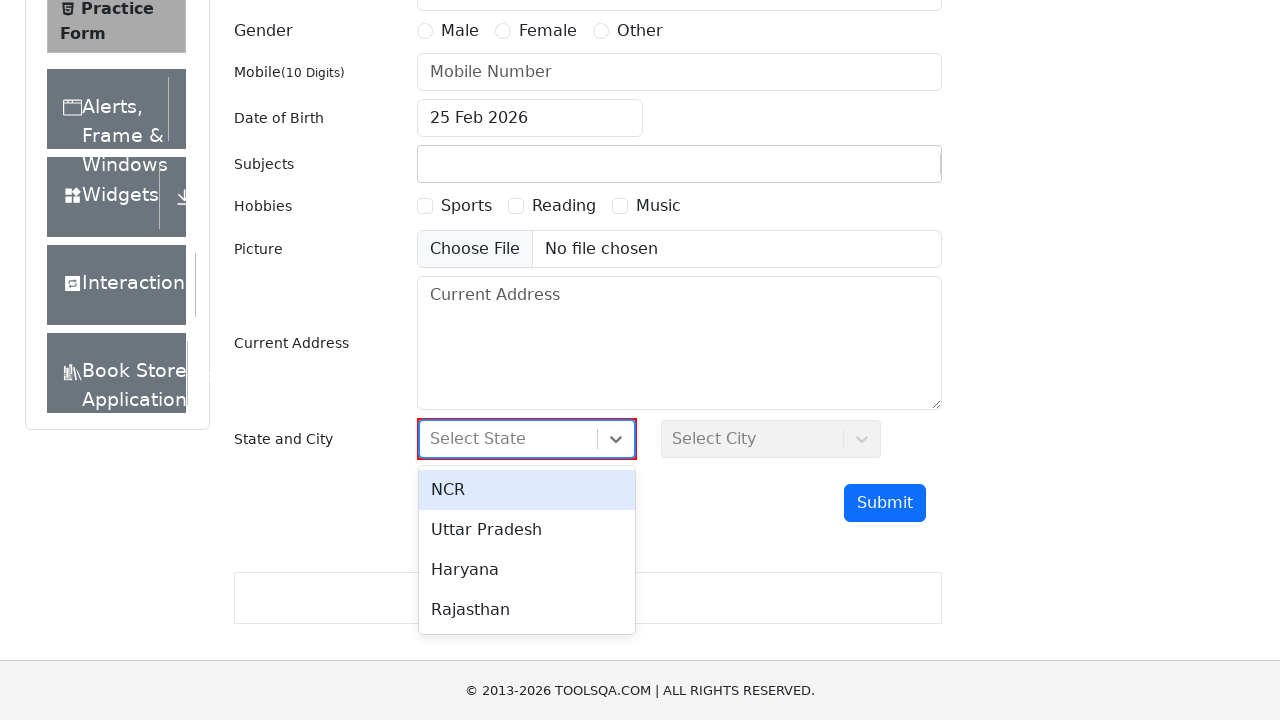

Selected Rajasthan from dropdown options at (527, 610) on text=Rajasthan
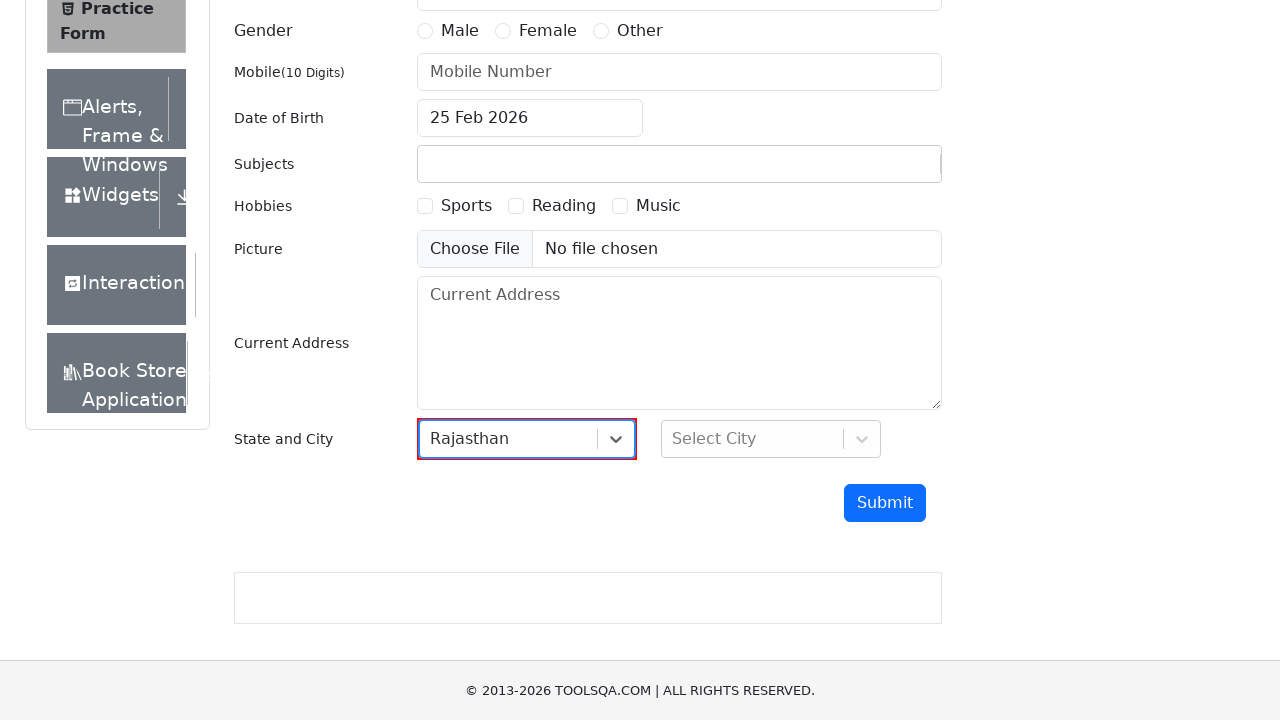

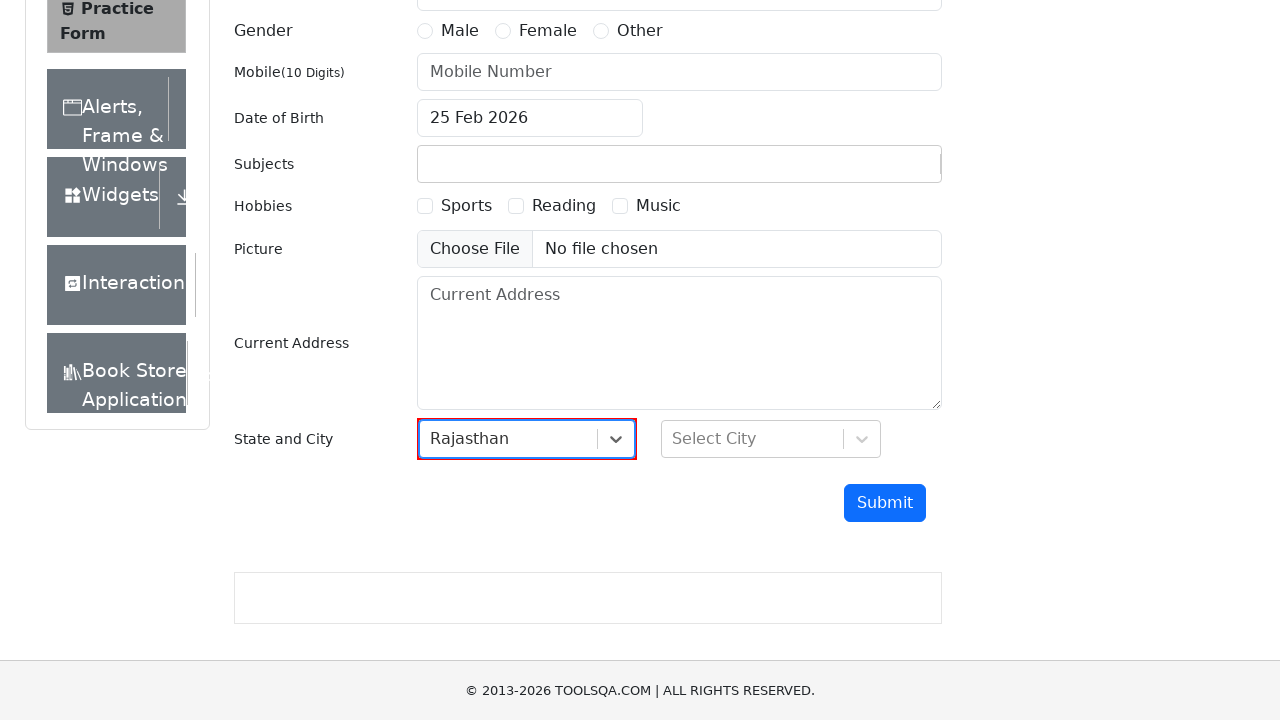